Tests the delete product functionality on an e-commerce site by searching for a product, clicking on it, clicking the delete button, and verifying the product is removed from search results.

Starting URL: https://e-commerce-kib.netlify.app

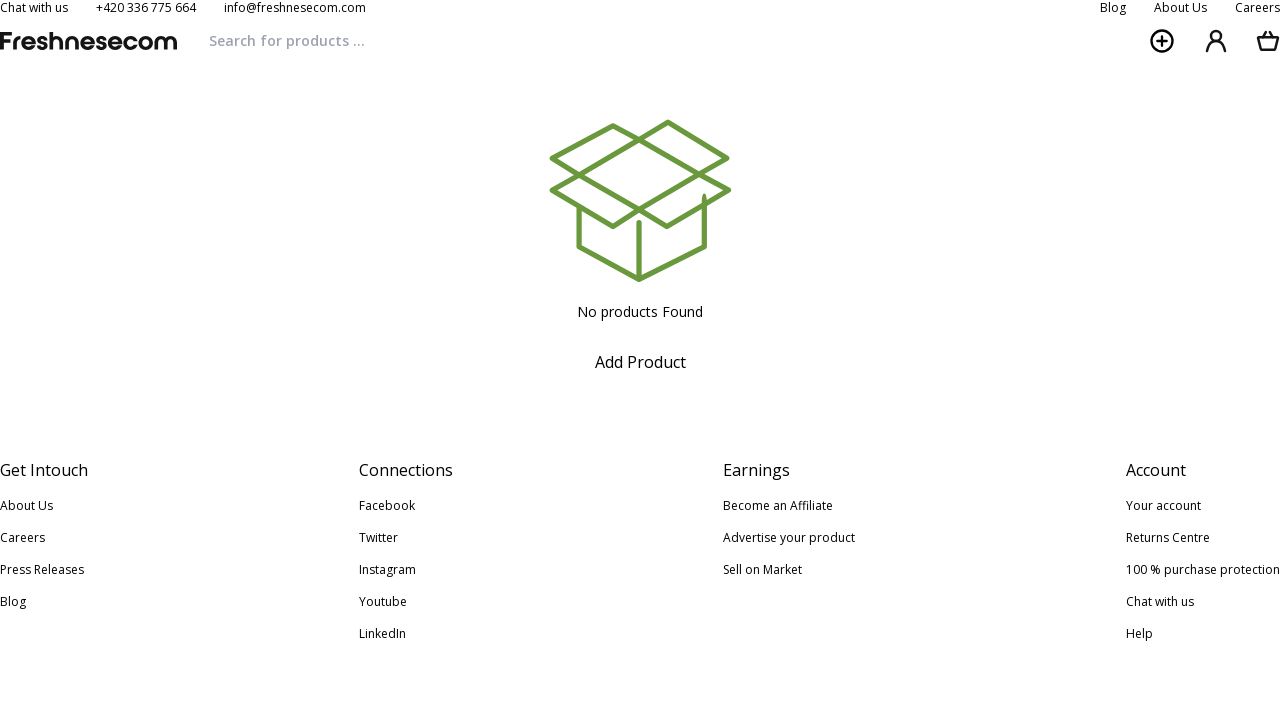

Filled search field with 'Sample Product' on #root > div > header > div.sc-eqUAAy.sc-iGgWBj.cThJKC.hbCTxG.container.mx-auto.f
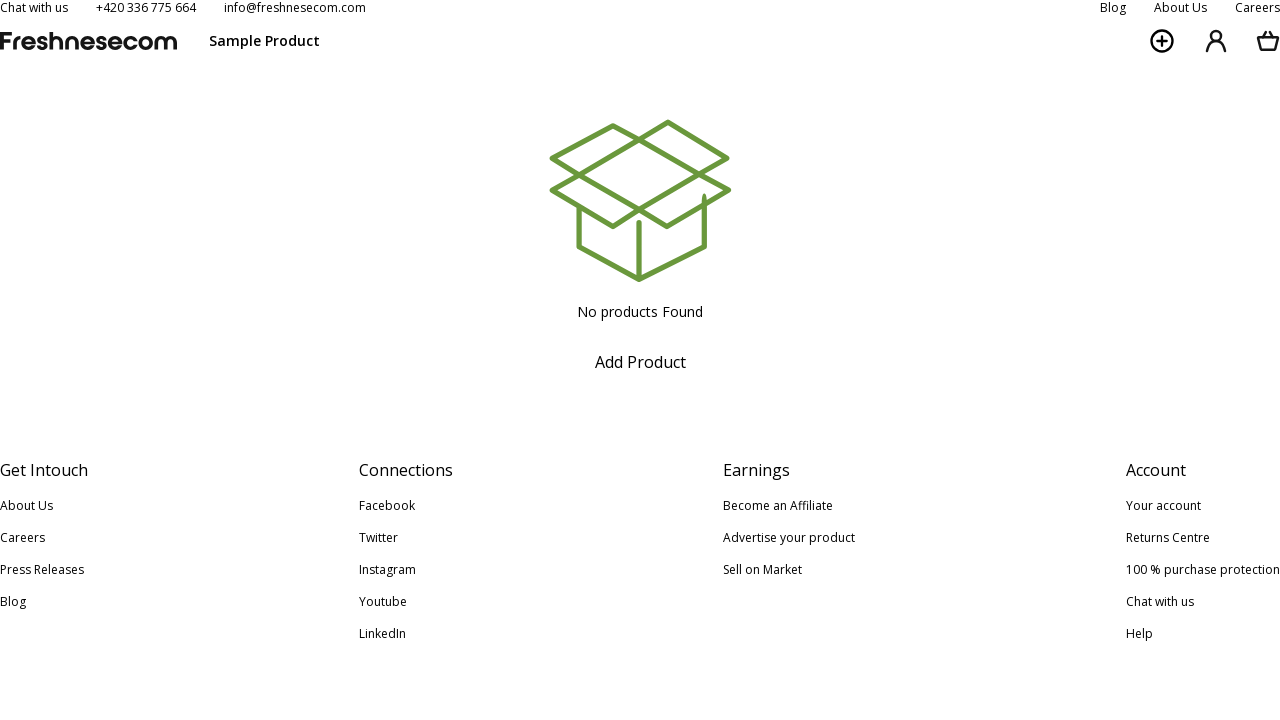

Pressed Enter to search for the product
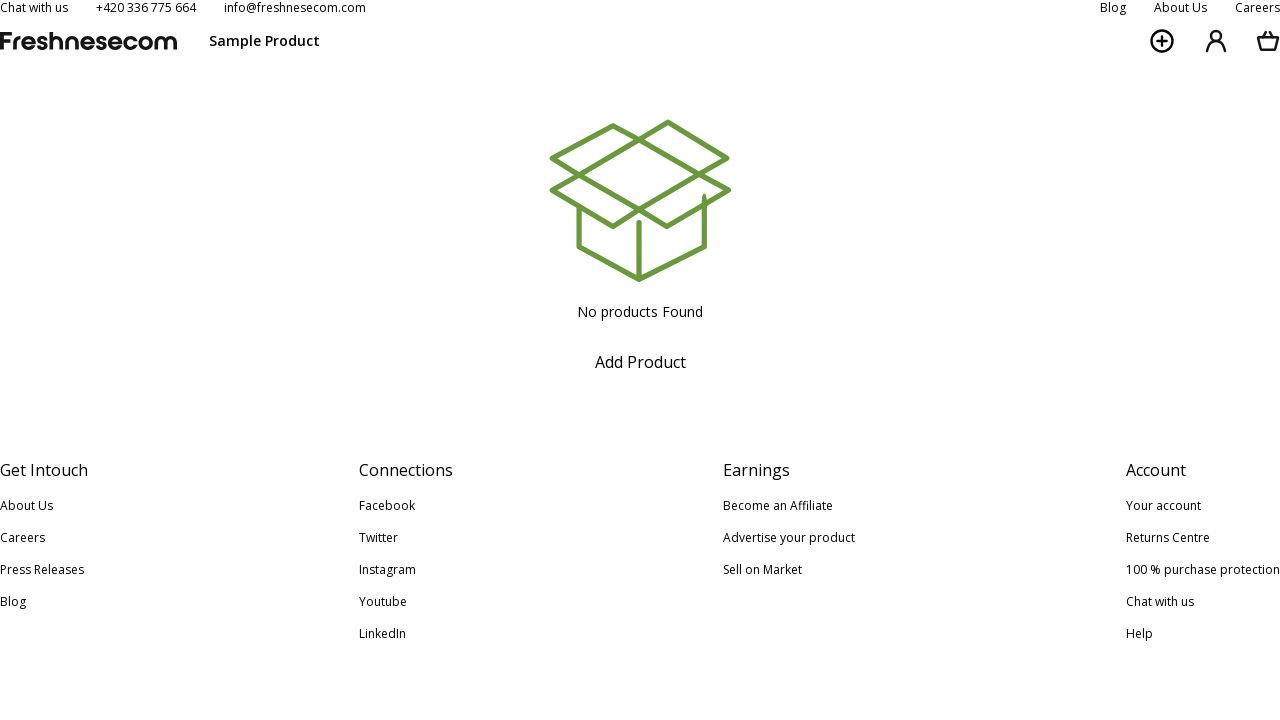

Waited for search results to load
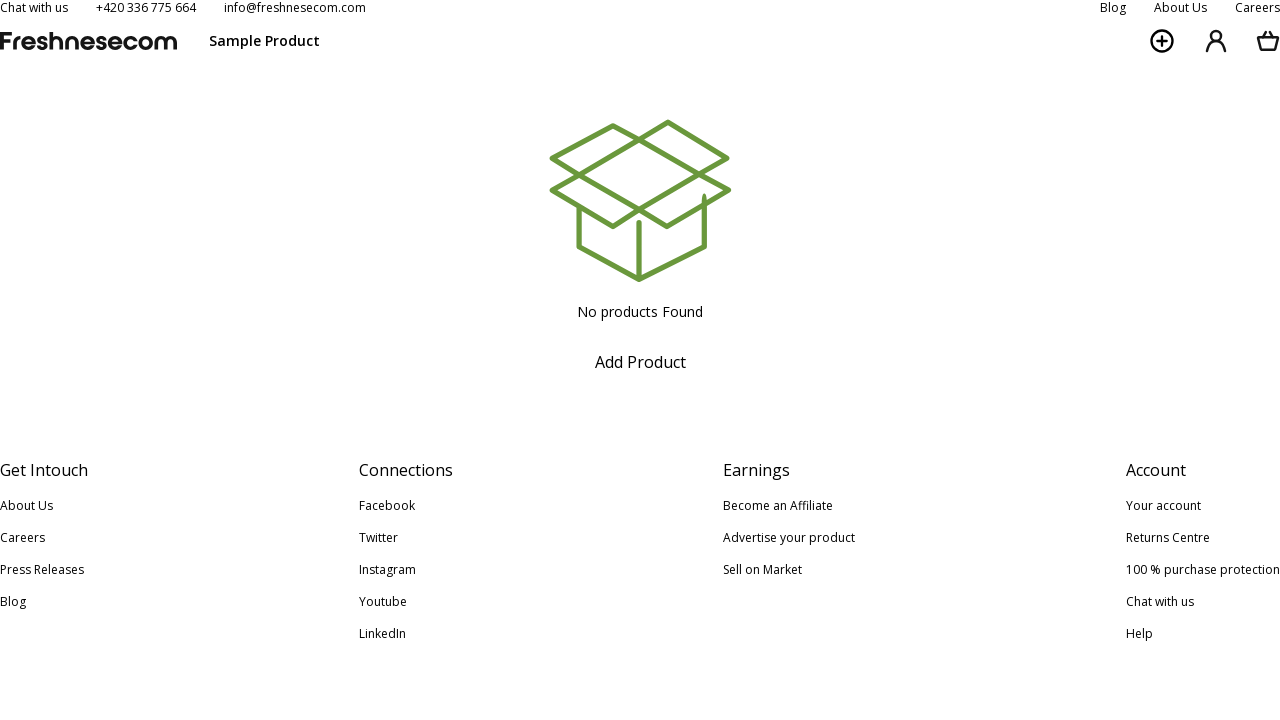

Found 0 product items in search results
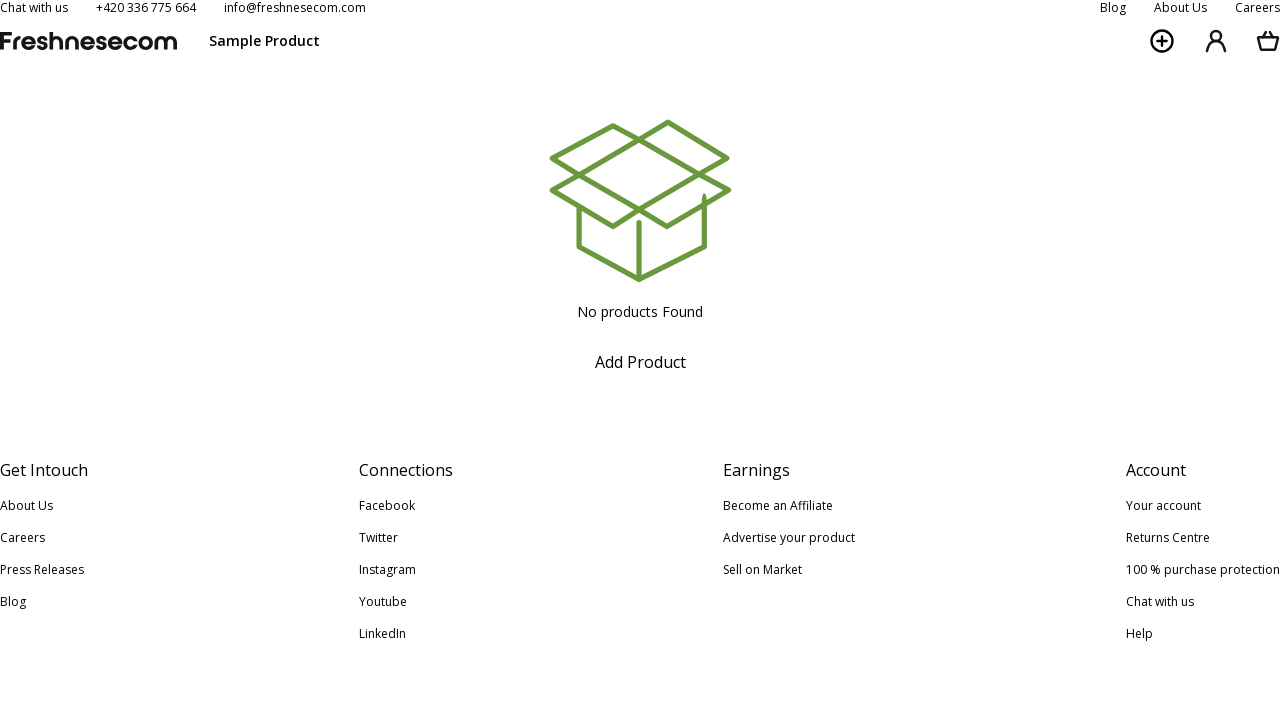

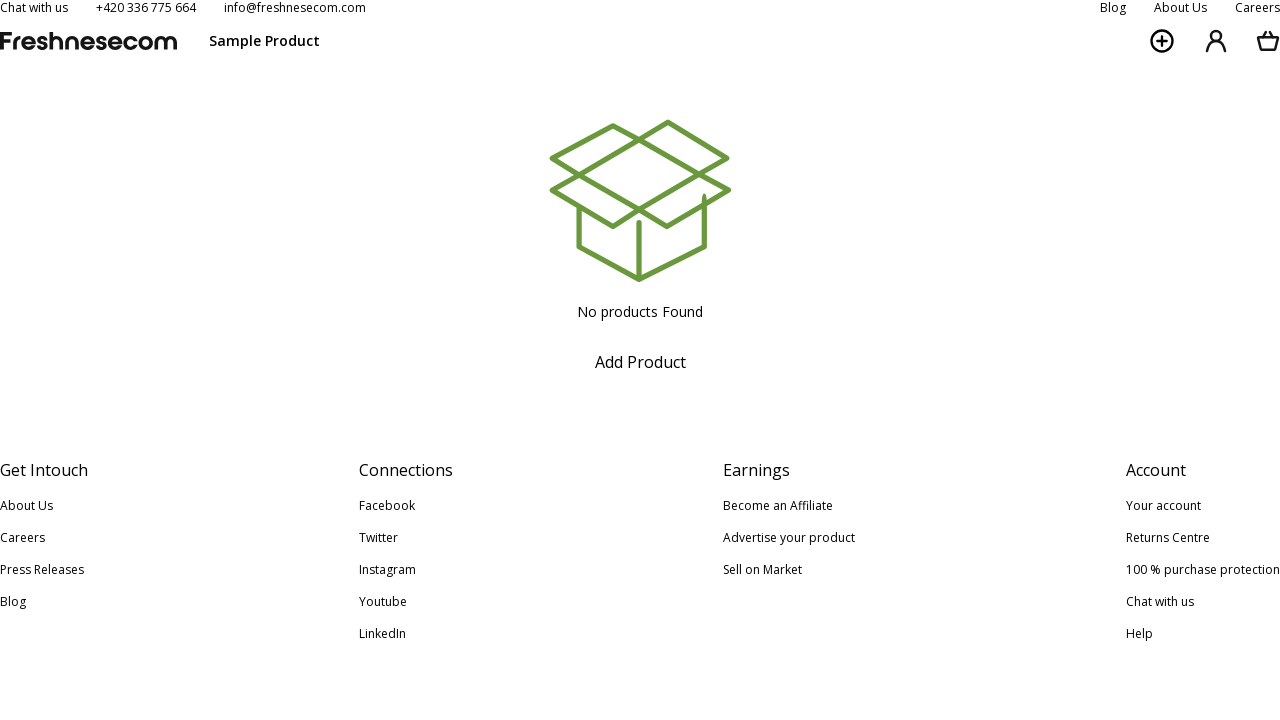